Tests interacting with iframes using frameLocator, including clicking buttons in simple iframes and nested iframes

Starting URL: https://leafground.com/frame.xhtml

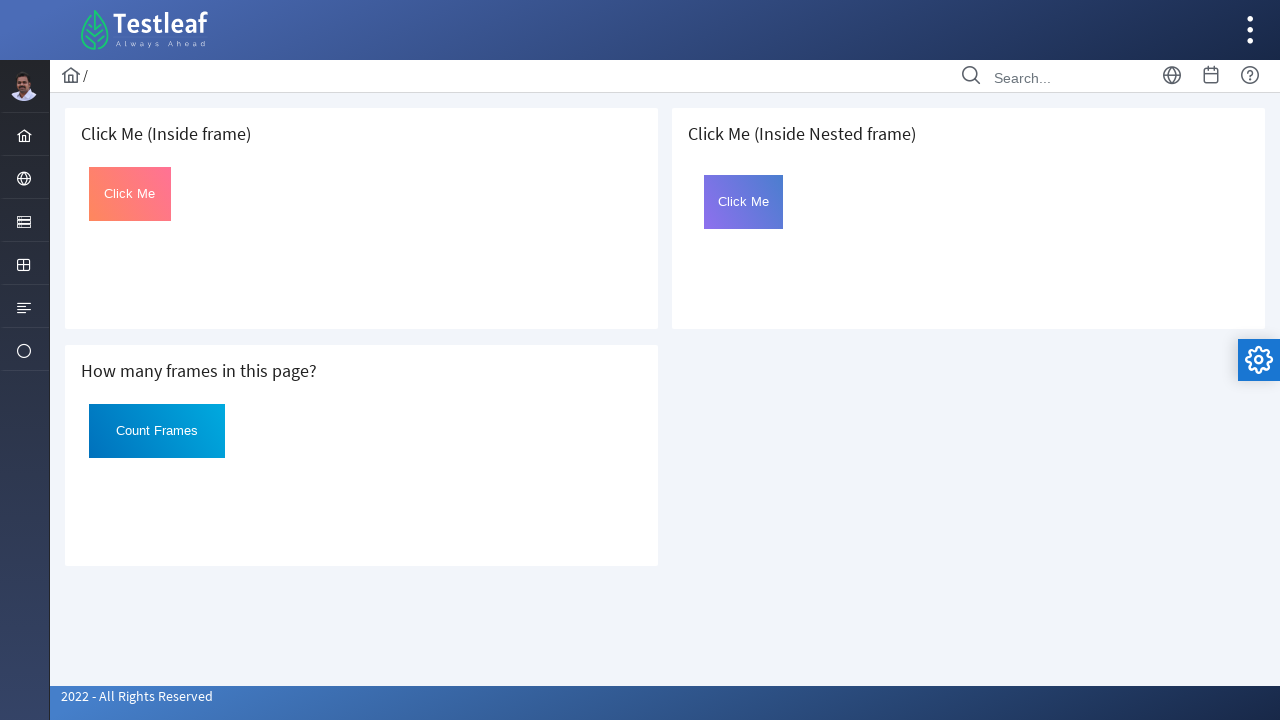

Clicked button in first iframe using frameLocator at (130, 194) on iframe >> nth=0 >> internal:control=enter-frame >> #Click
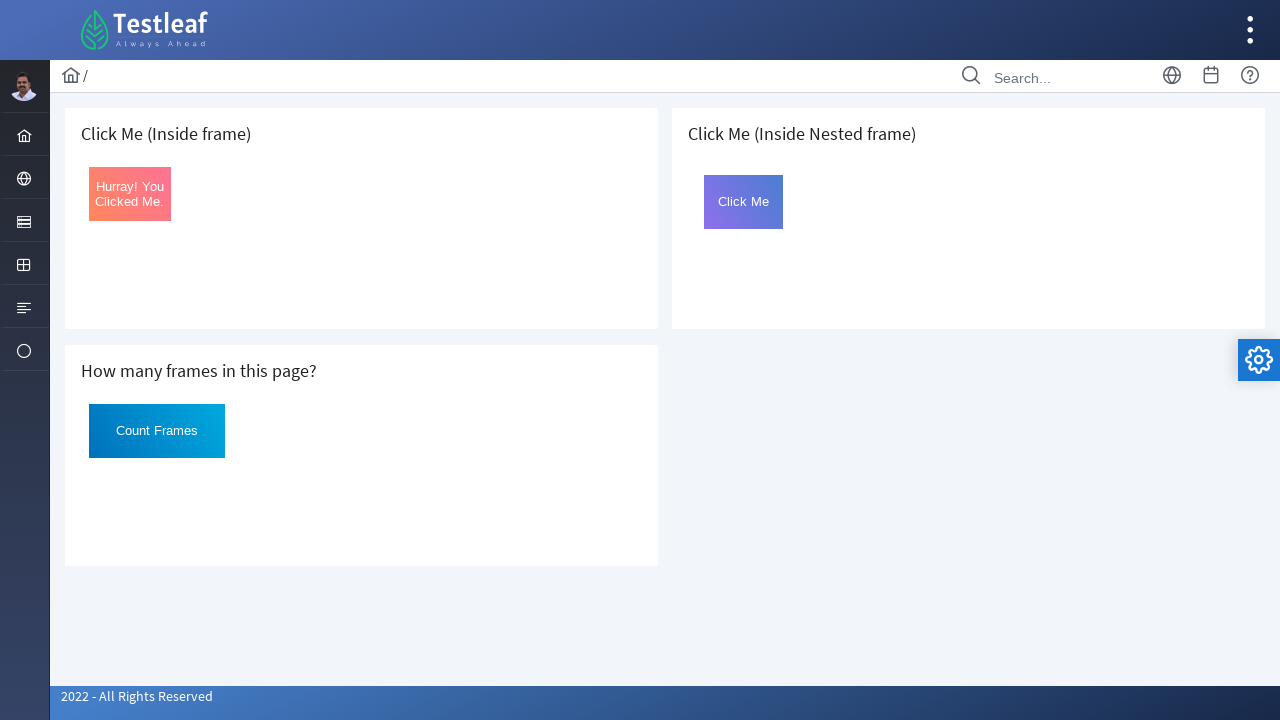

Located card containing nested frame text
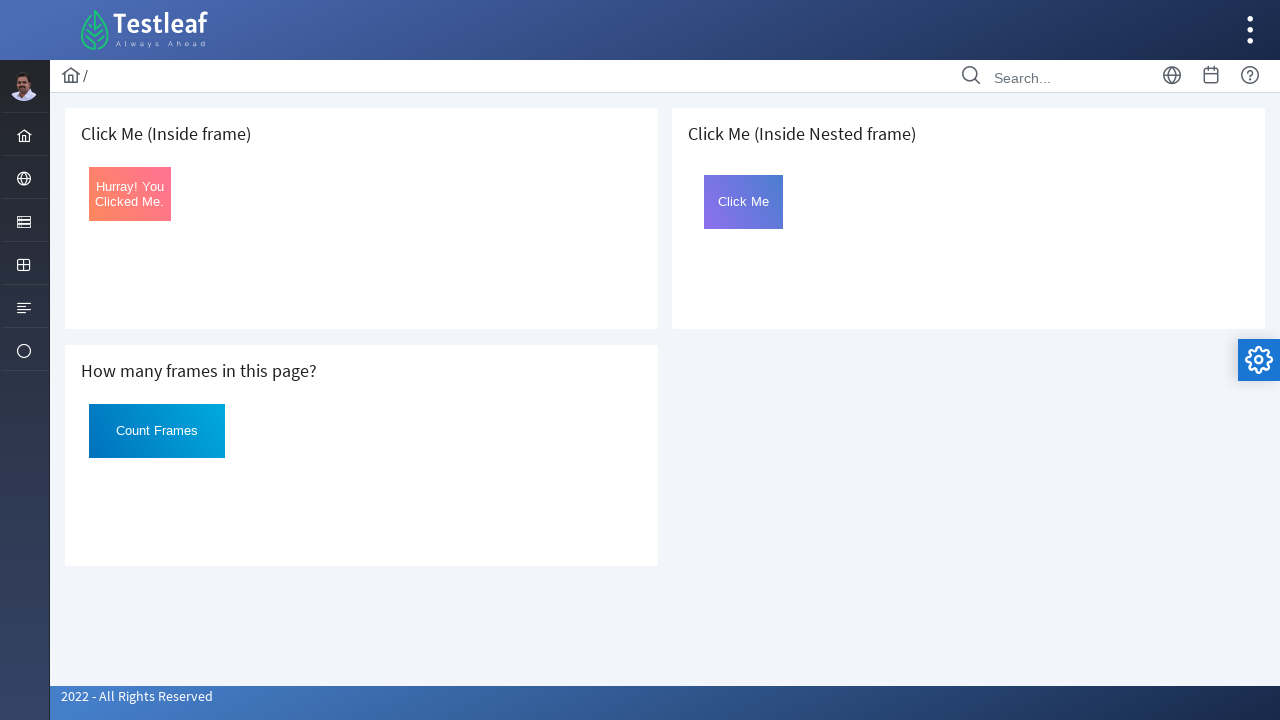

Located first nested iframe
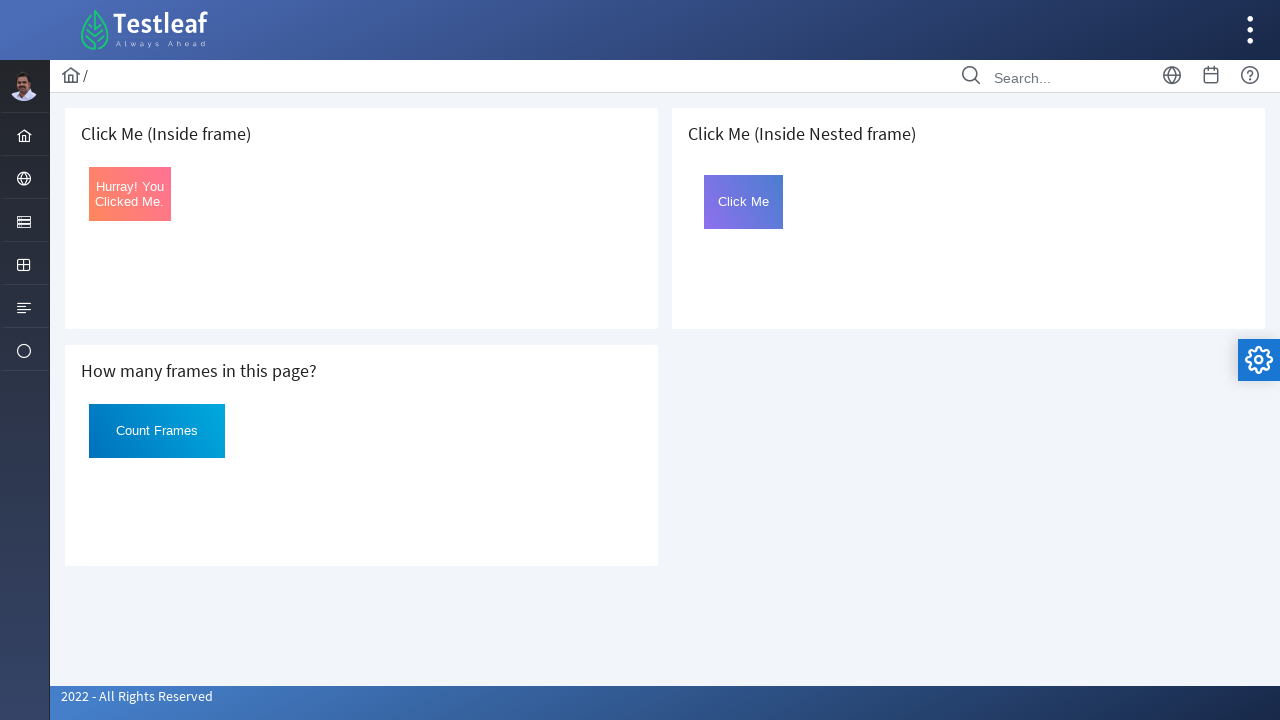

Located second nested iframe
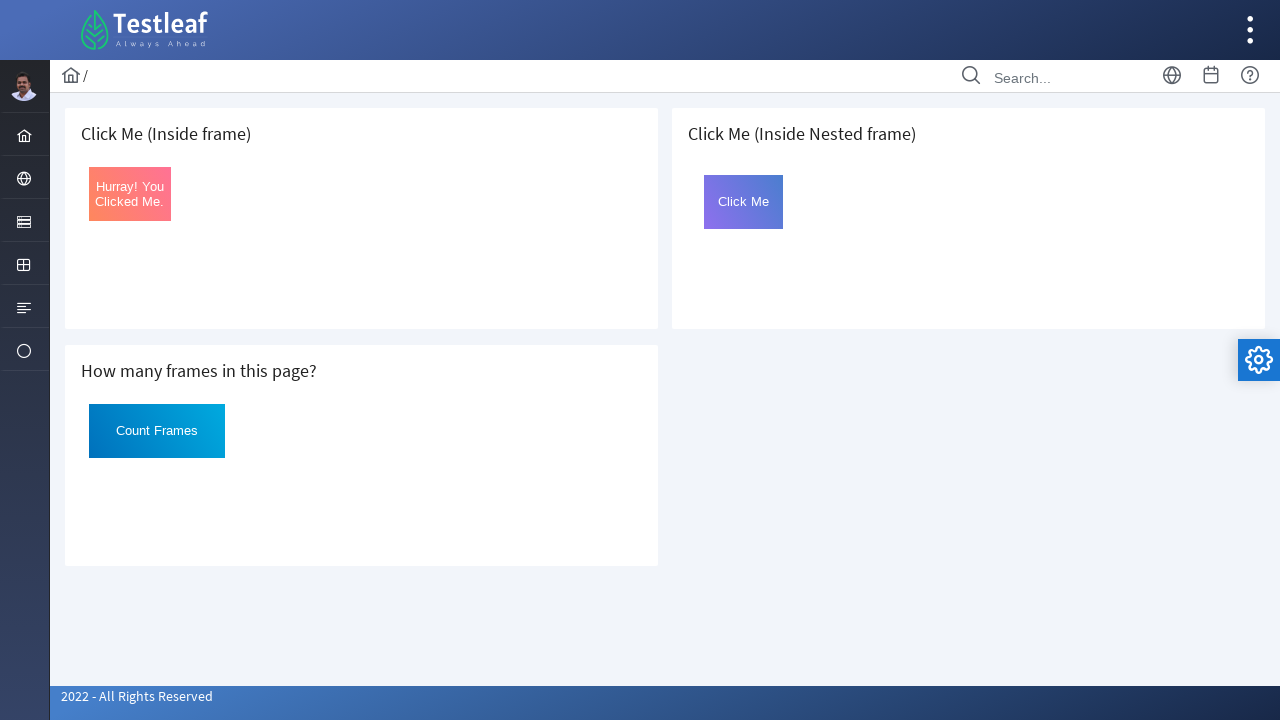

Clicked button in nested iframe at (744, 202) on .card >> internal:has-text="(Inside Nested frame)"i >> iframe >> internal:contro
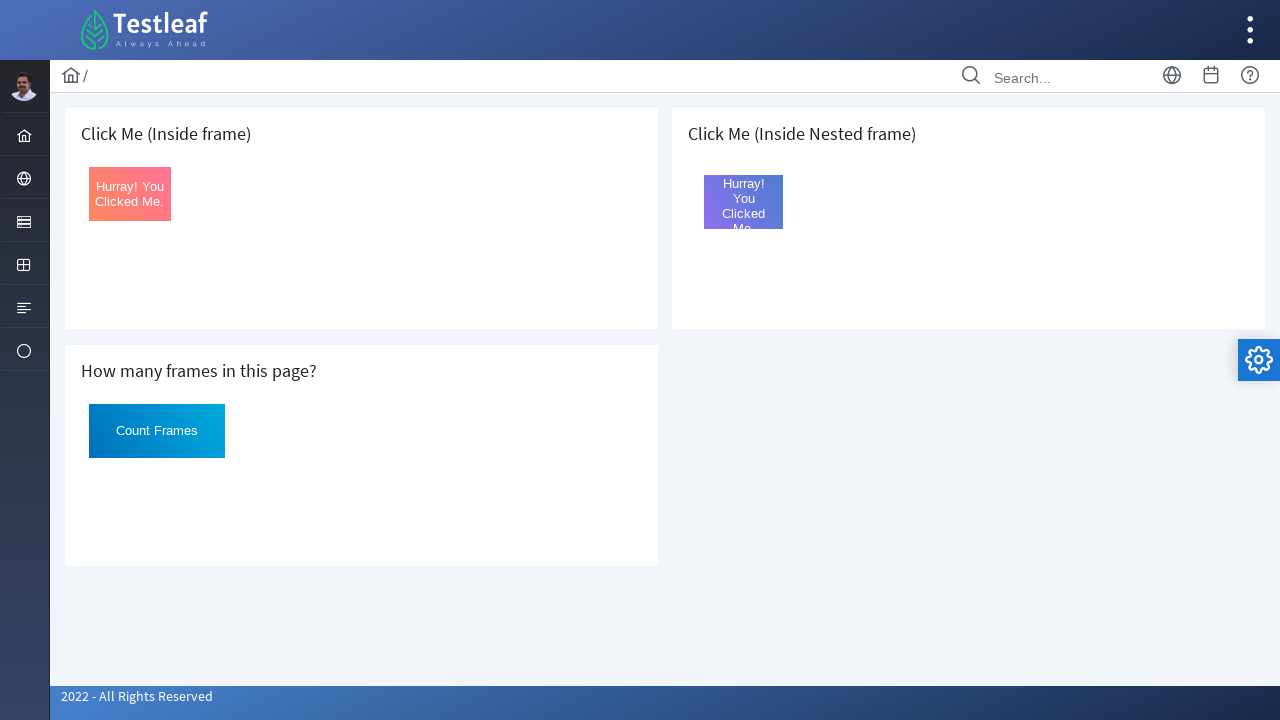

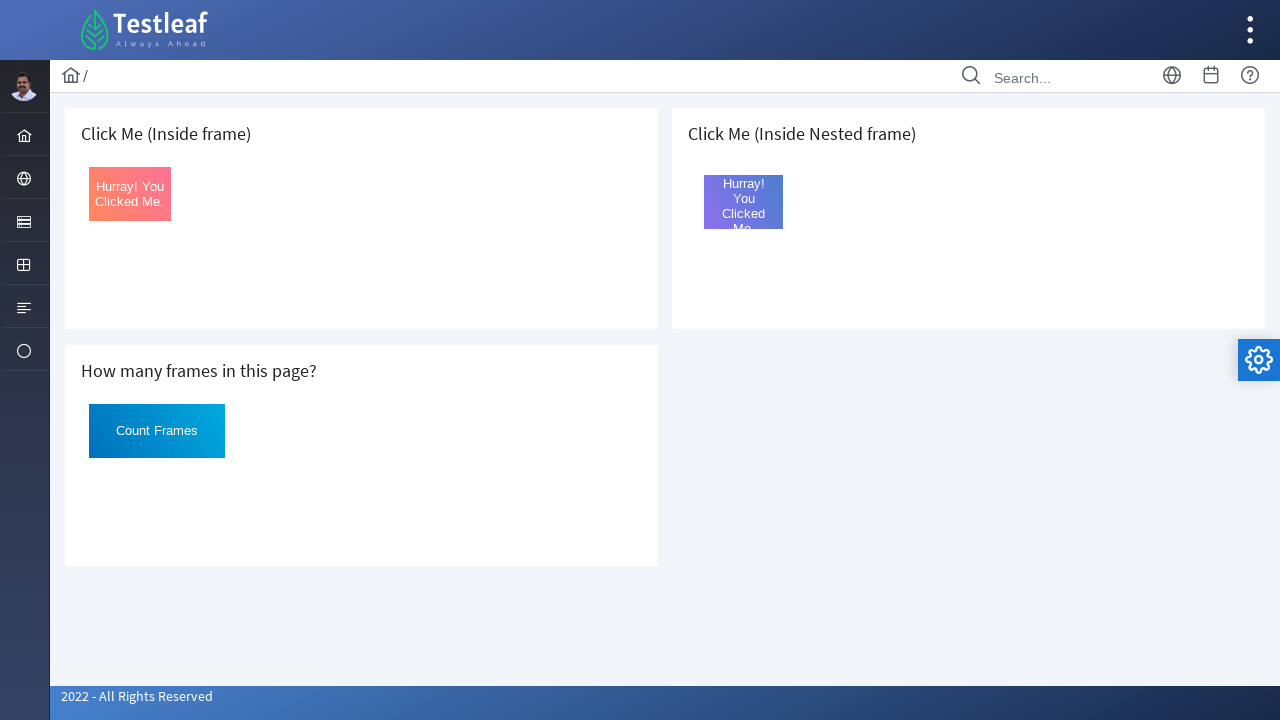